Tests dropdown handling on a registration page by selecting values from Skills, Country, and Religion dropdown menus using different selection methods (by value and by index).

Starting URL: https://grotechminds.com/registration/

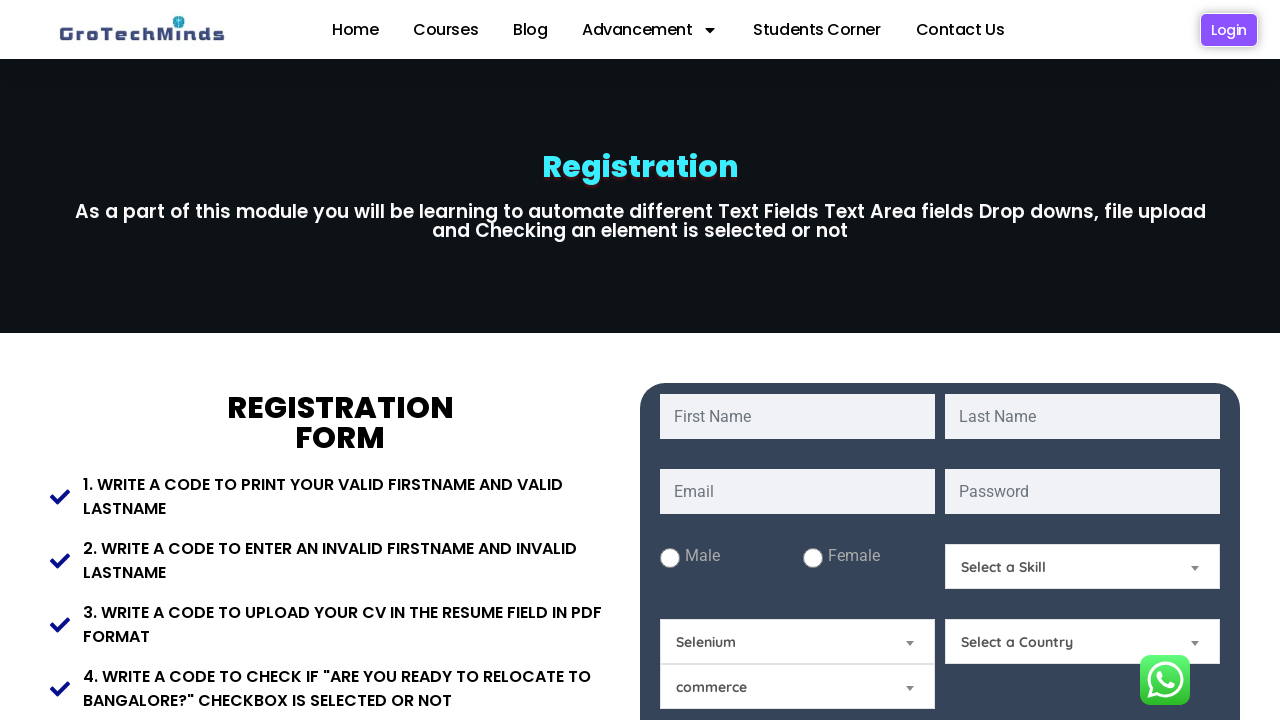

Waited for Skills dropdown to load
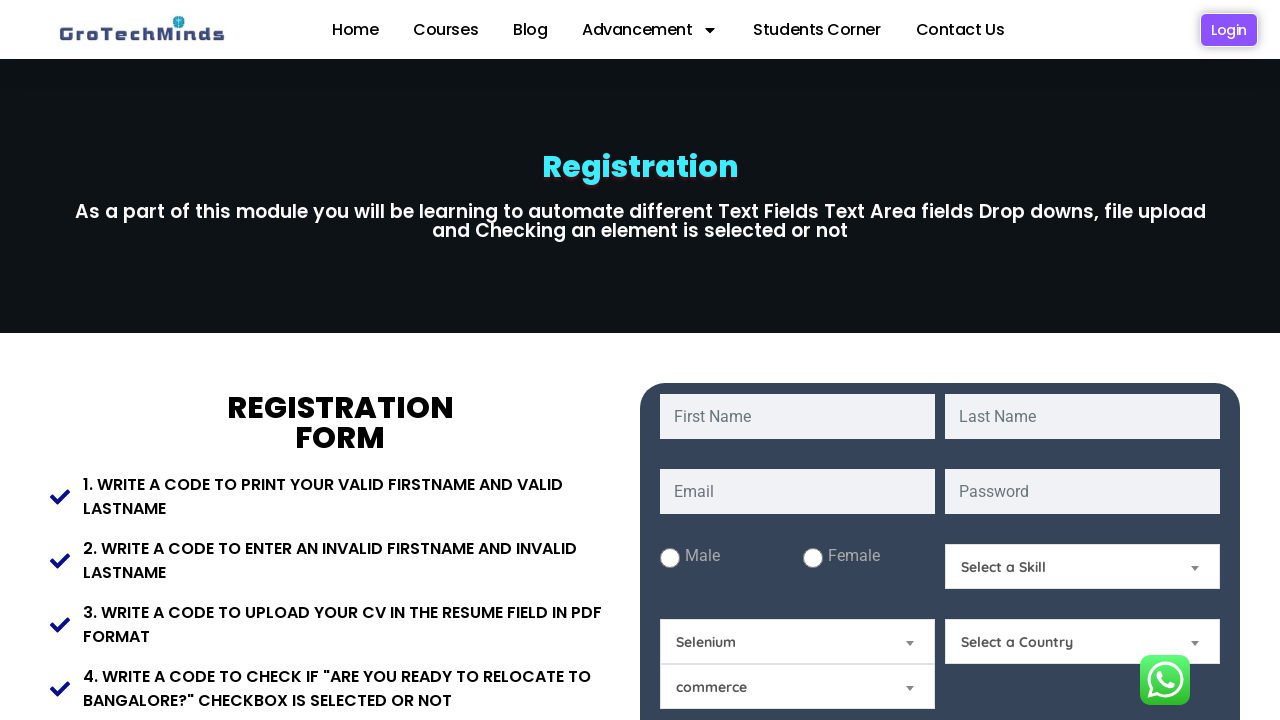

Selected 'select1' value from Skills dropdown on #Skills
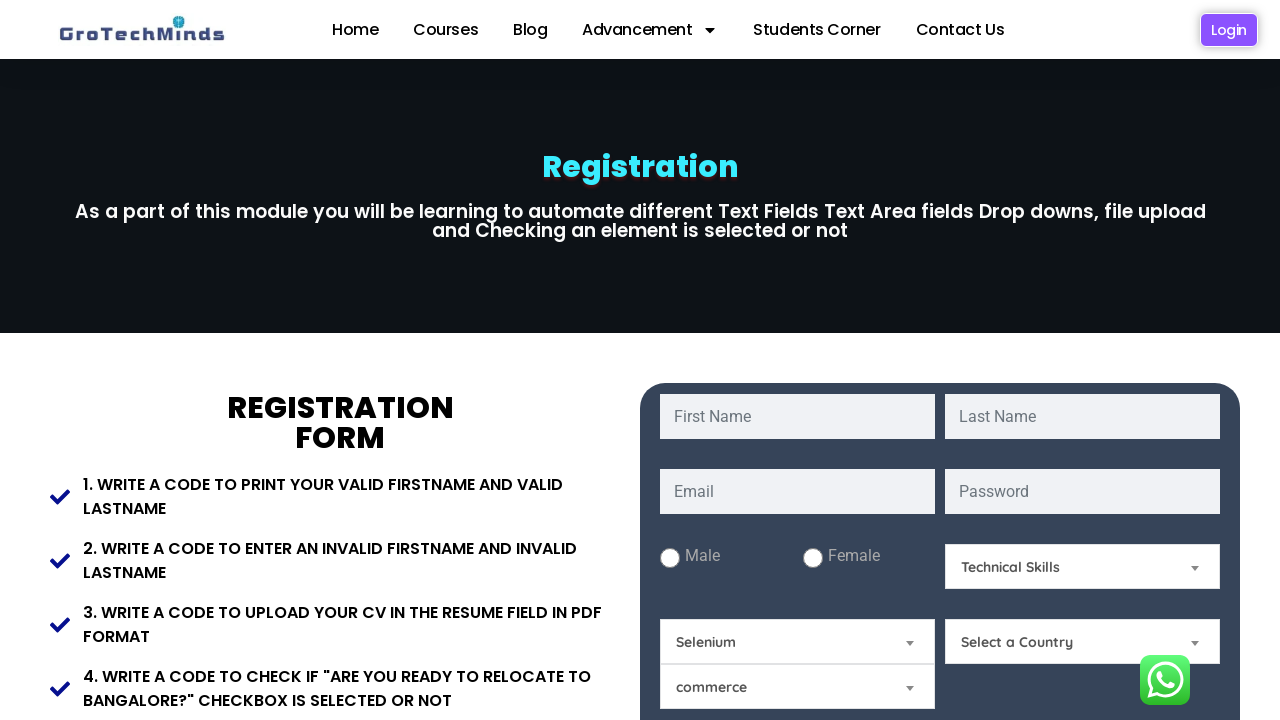

Selected 'Saudi Arabia' from Country dropdown on #Country
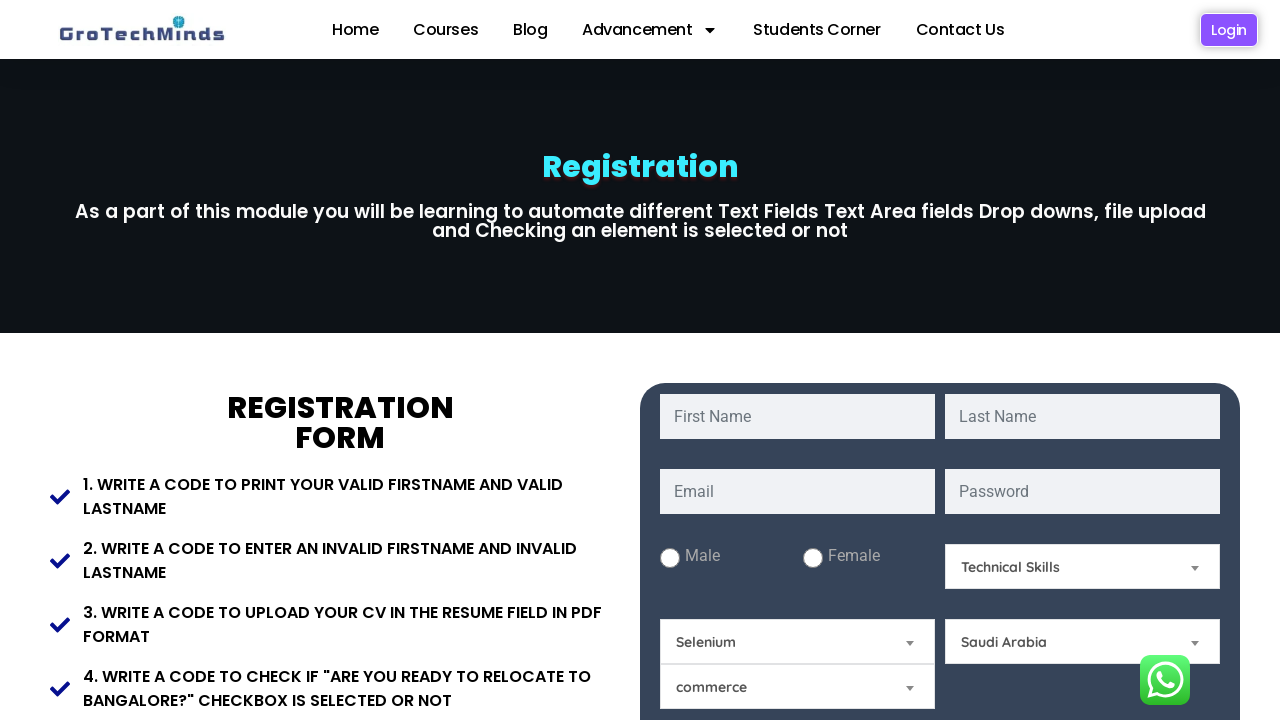

Selected option at index 4 from Religion dropdown on #Relegion
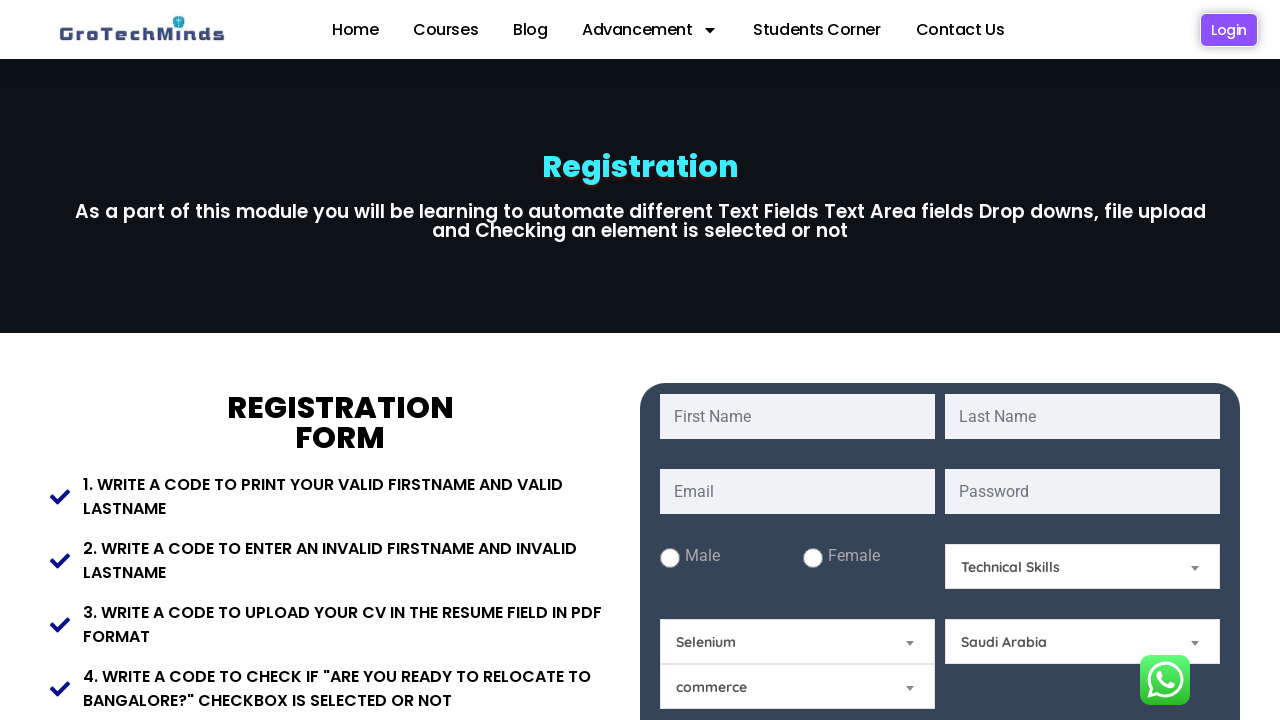

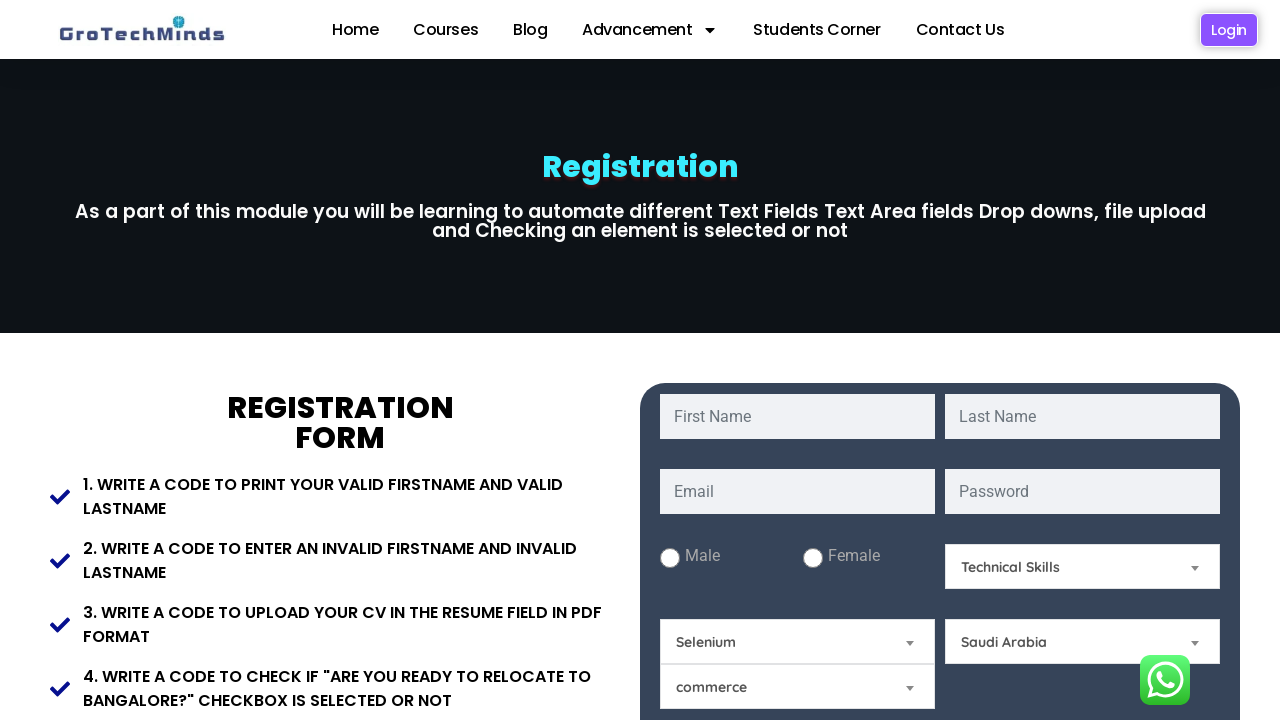